Tests opening a new browser tab by clicking a button and verifying content in the new tab

Starting URL: https://demoqa.com/browser-windows

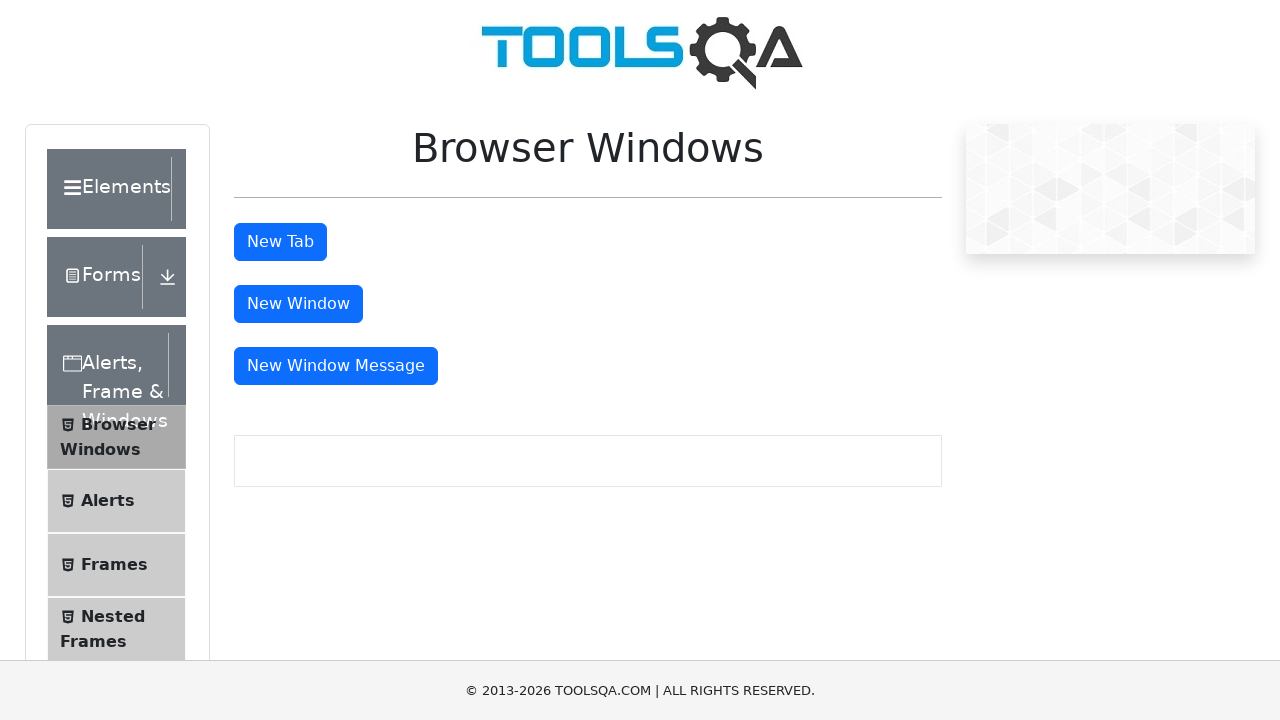

Clicked tab button to open new browser tab at (280, 242) on #tabButton
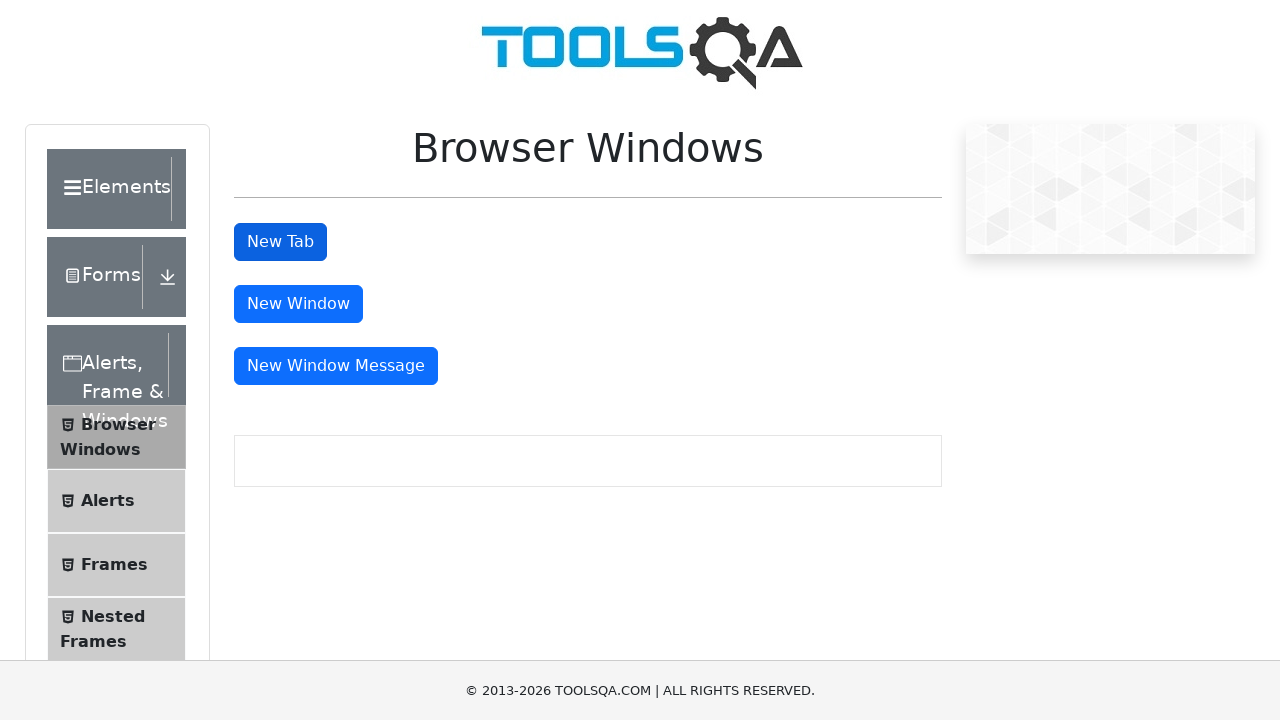

New tab opened and captured
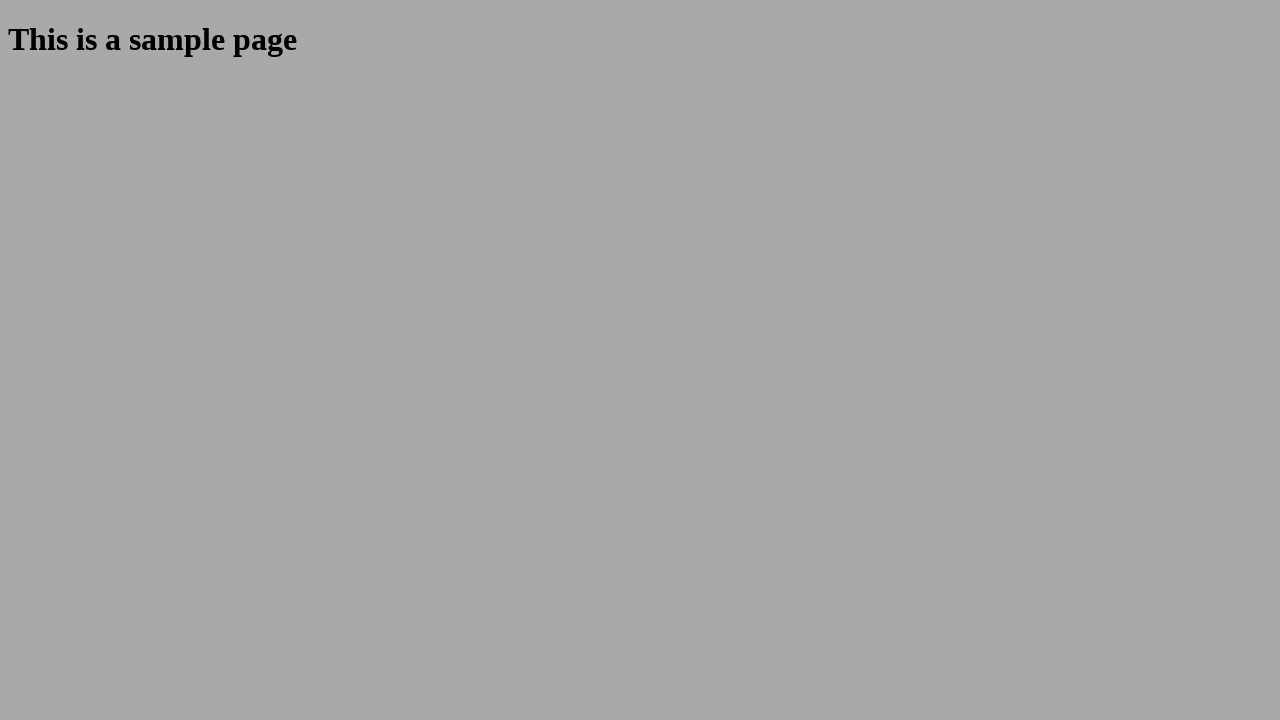

Sample heading element loaded in new tab
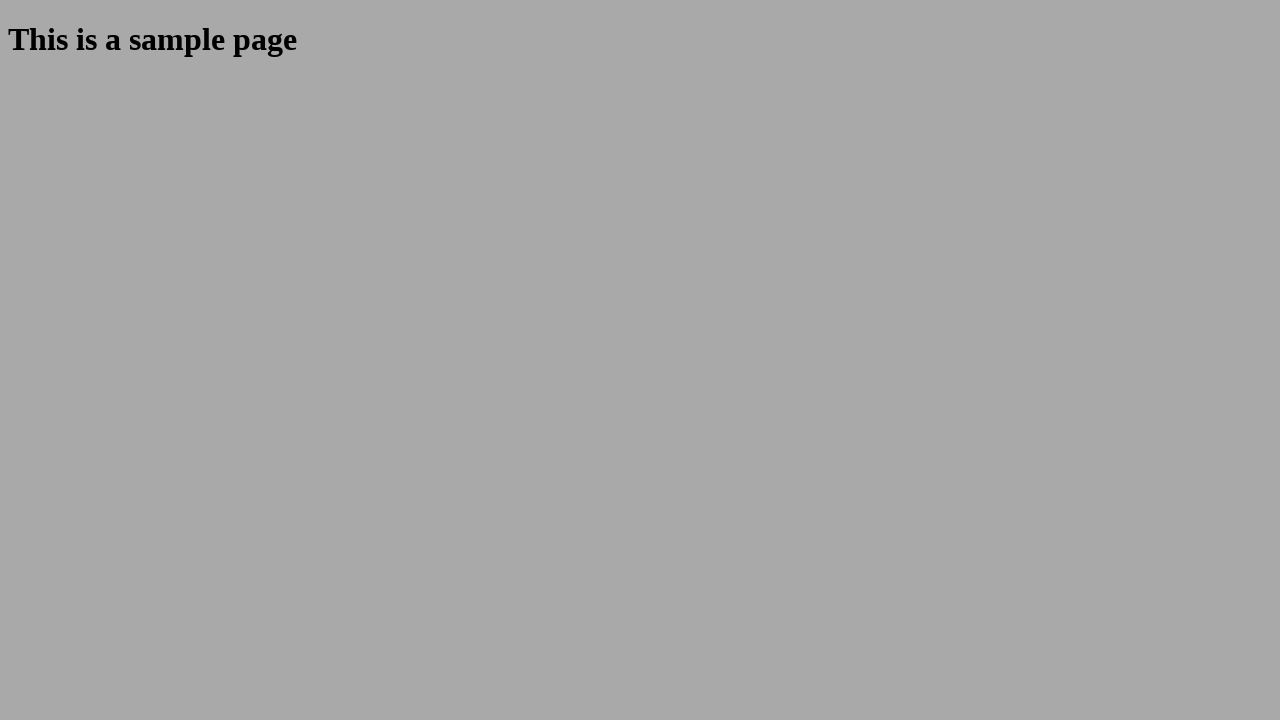

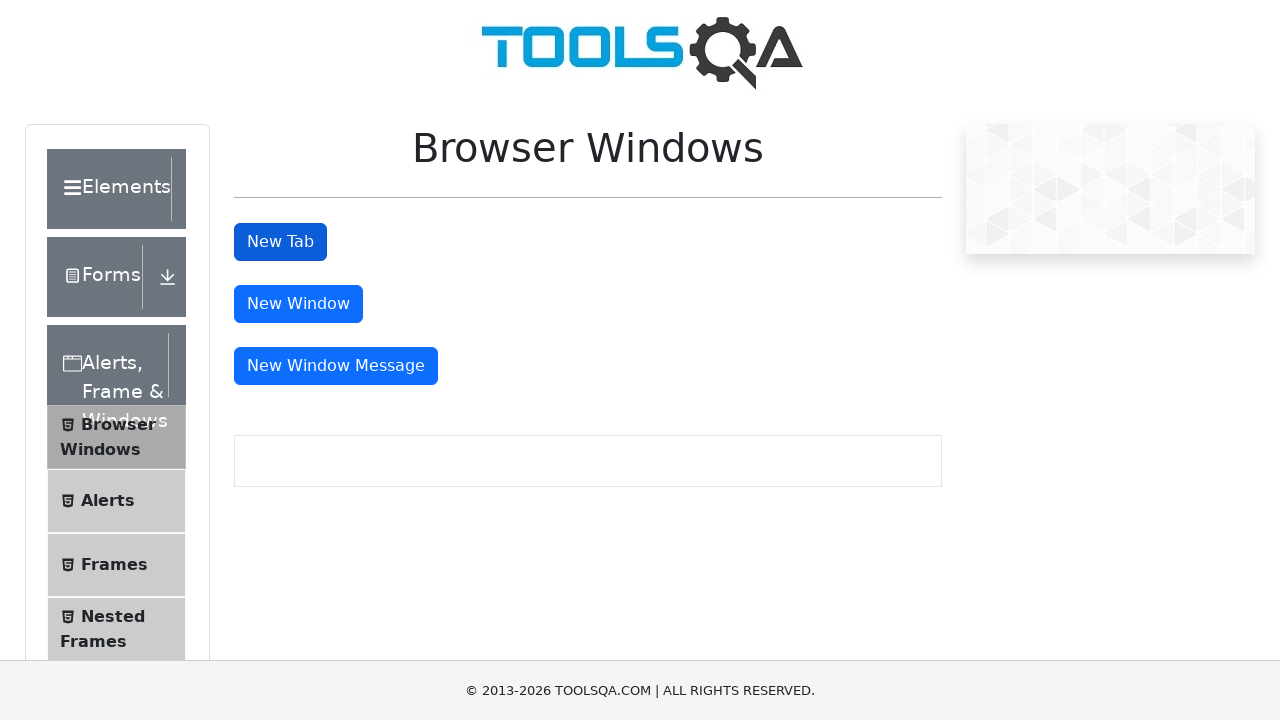